Tests interaction with a dynamically appearing button that becomes visible after a delay

Starting URL: https://demoqa.com/dynamic-properties

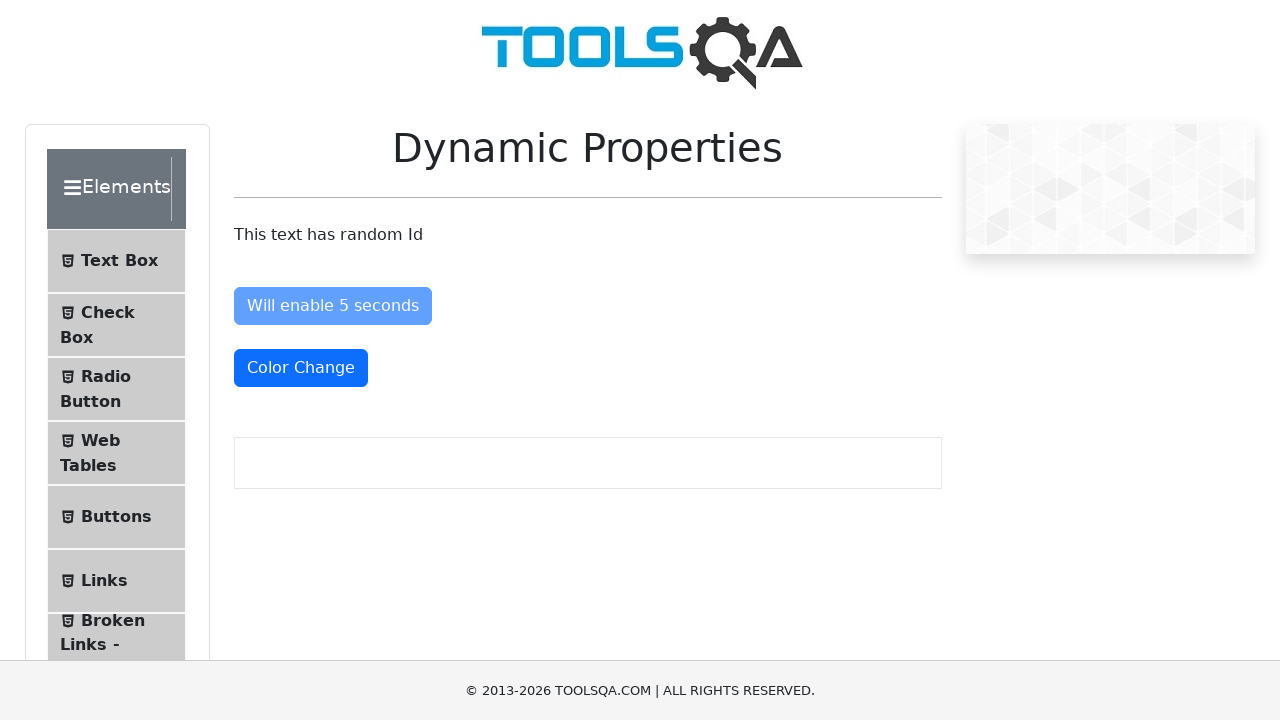

Clicked the dynamically appearing button that becomes visible after 5 seconds delay at (338, 430) on button#visibleAfter
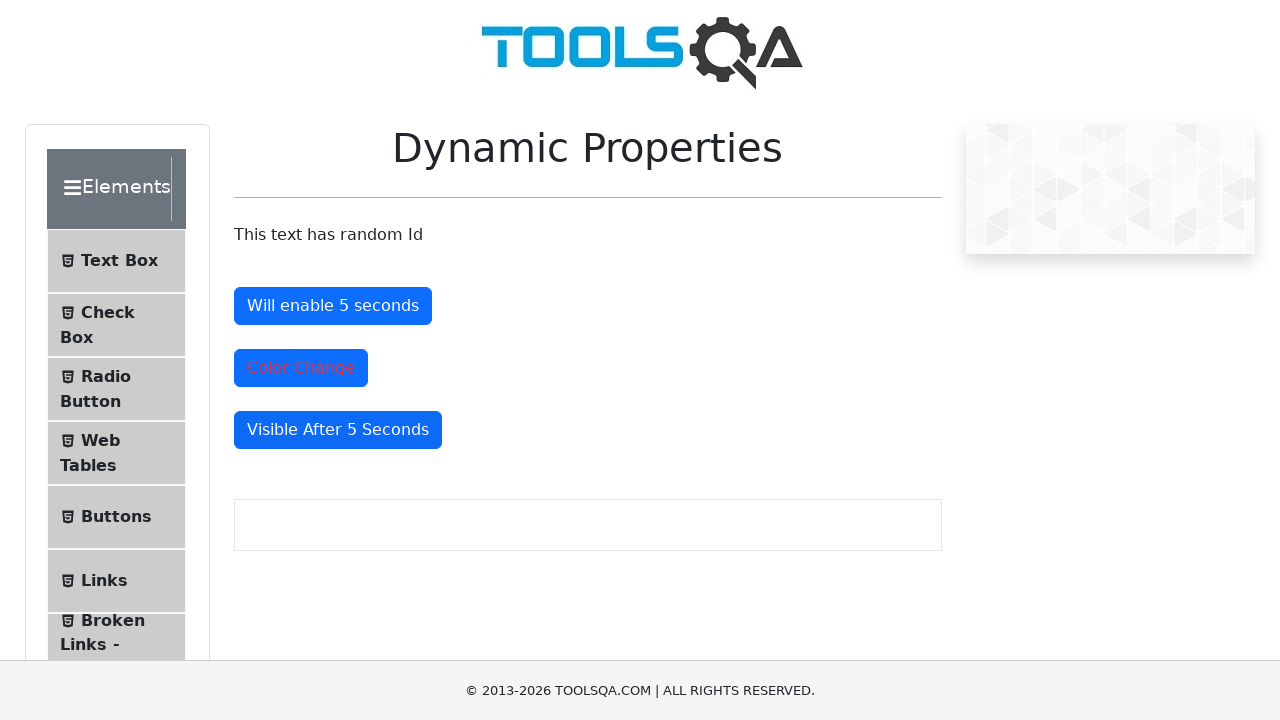

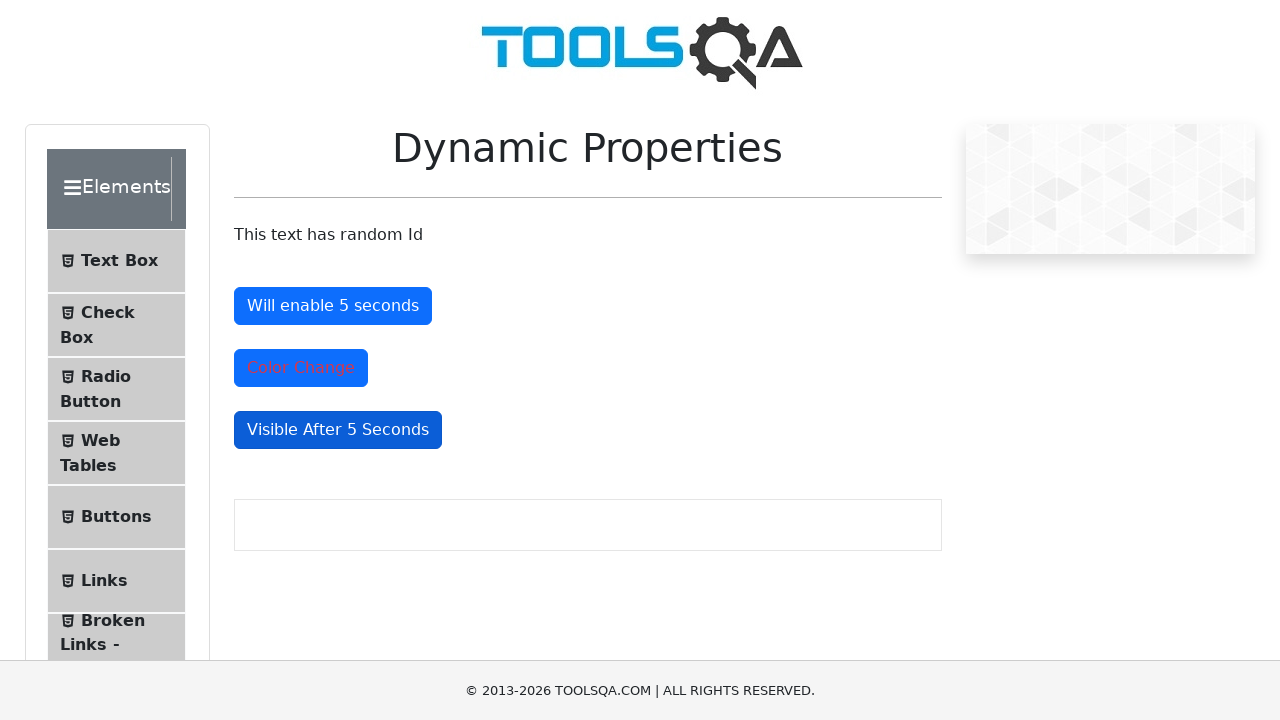